Navigates to a test page and clicks a button to trigger a JavaScript action

Starting URL: https://www.selenium.dev/selenium/web/devToolsRequestInterceptionTest.html

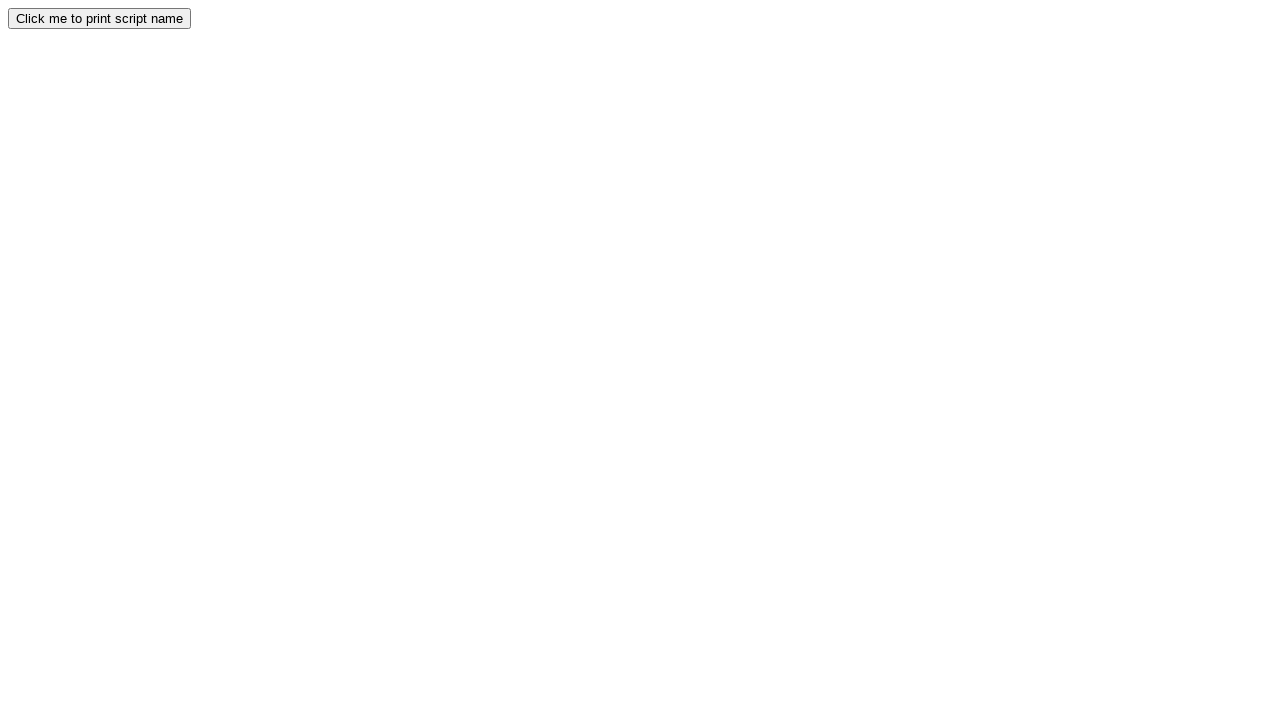

Navigated to devToolsRequestInterceptionTest.html
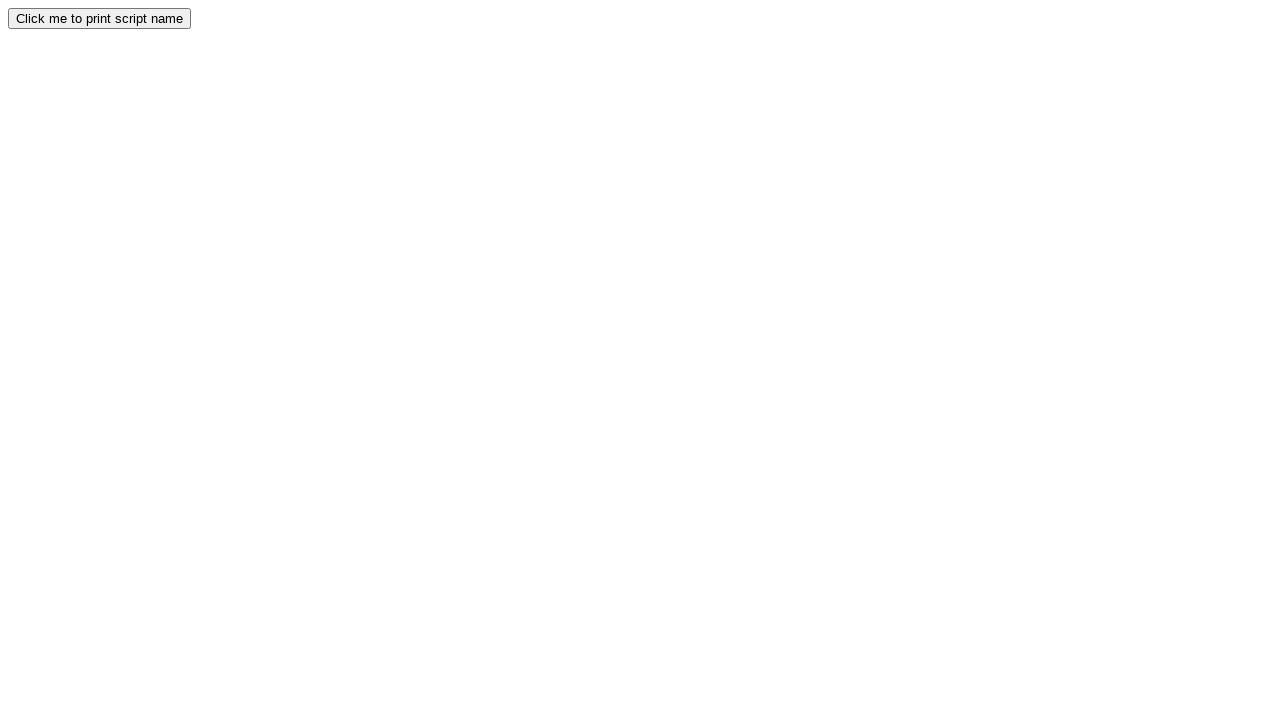

Button element loaded on the page
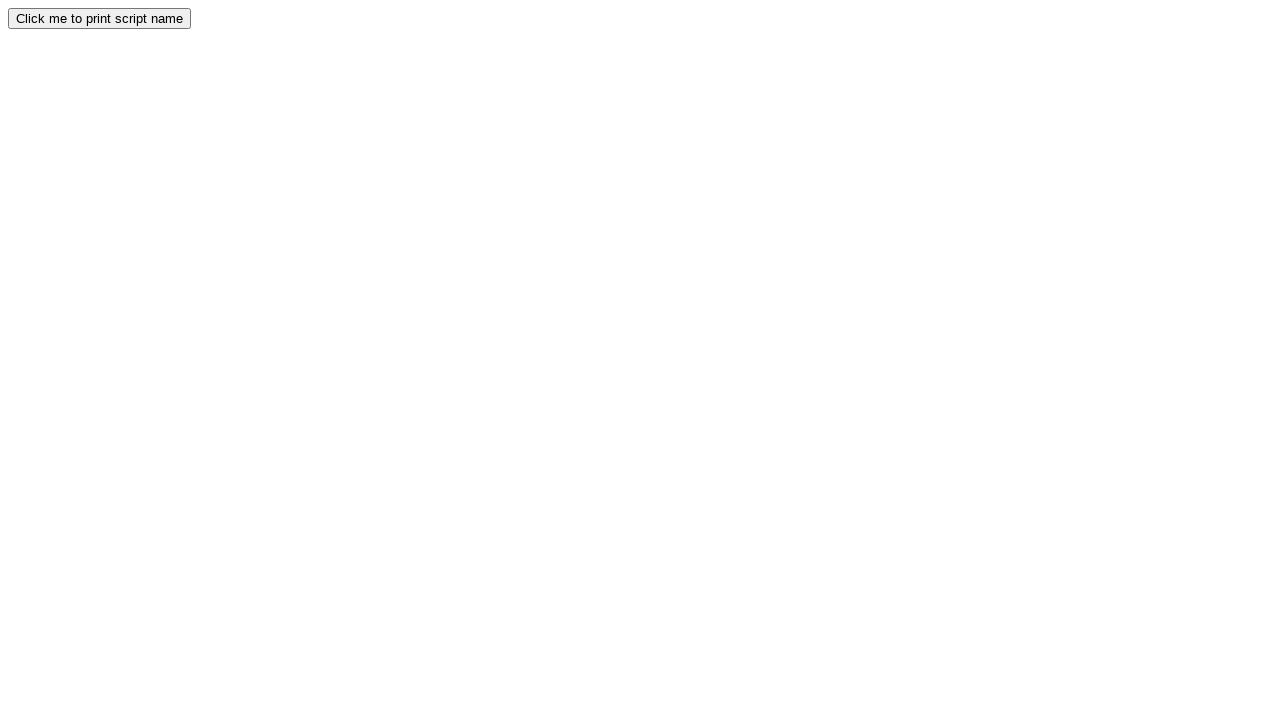

Clicked button to trigger JavaScript action at (100, 18) on button
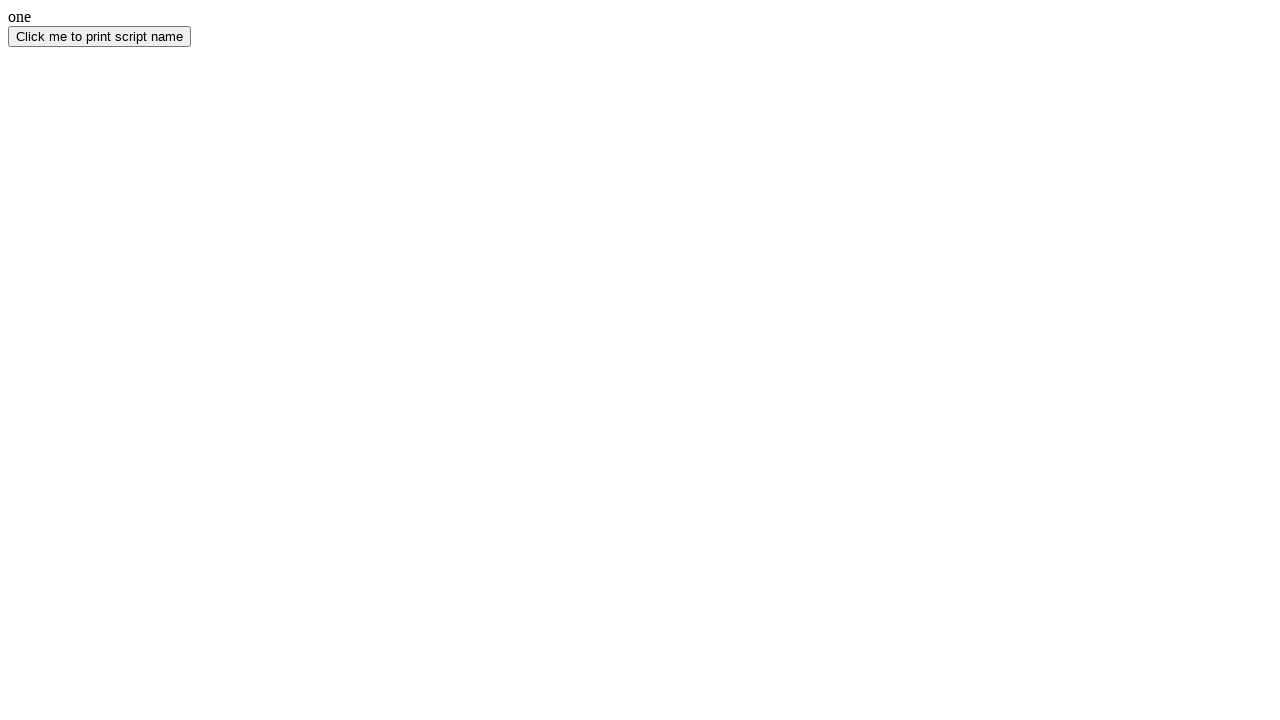

Result element appeared after button click
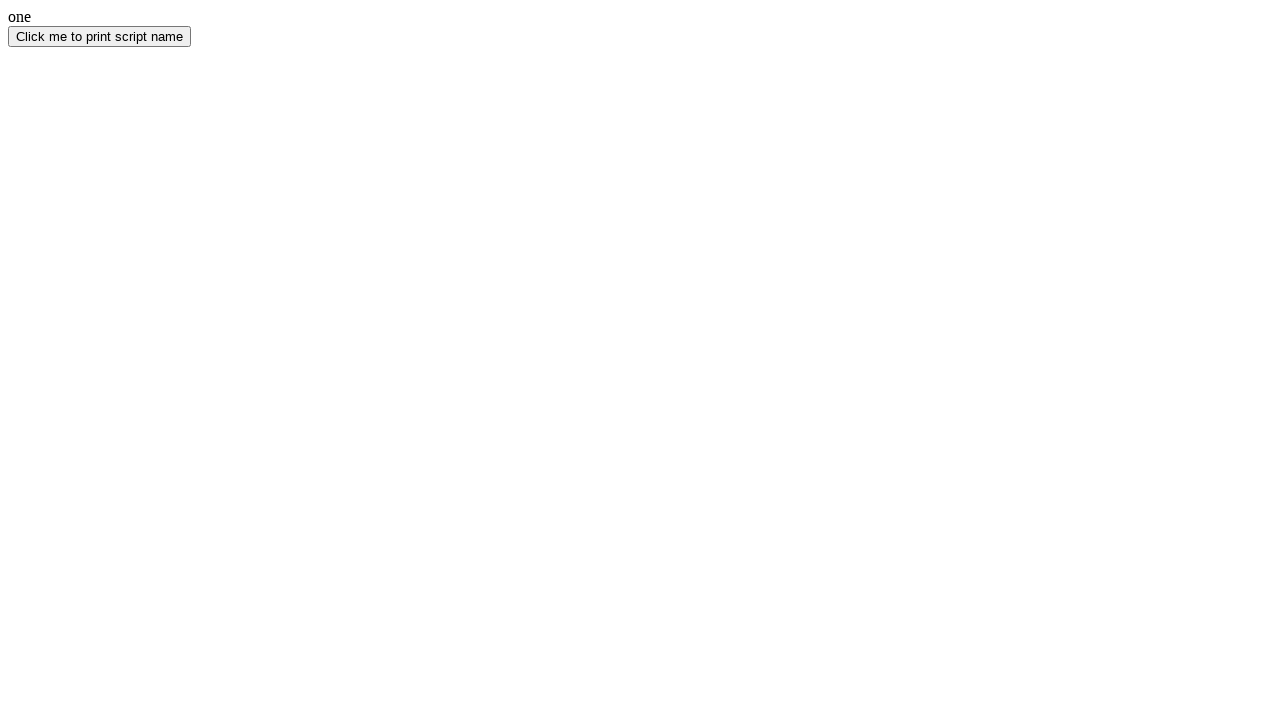

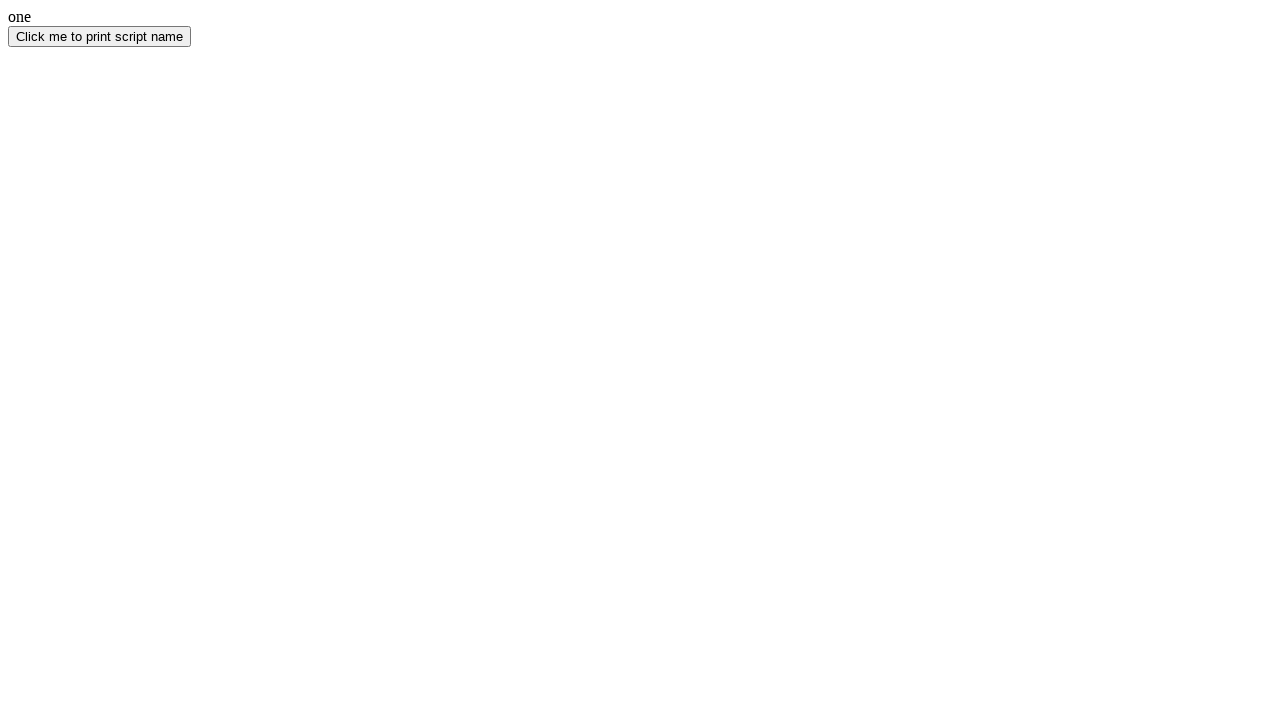